Navigates to the Privacy/Impressum page and clicks on the paragraph element containing email address information

Starting URL: https://www.99-bottles-of-beer.net/

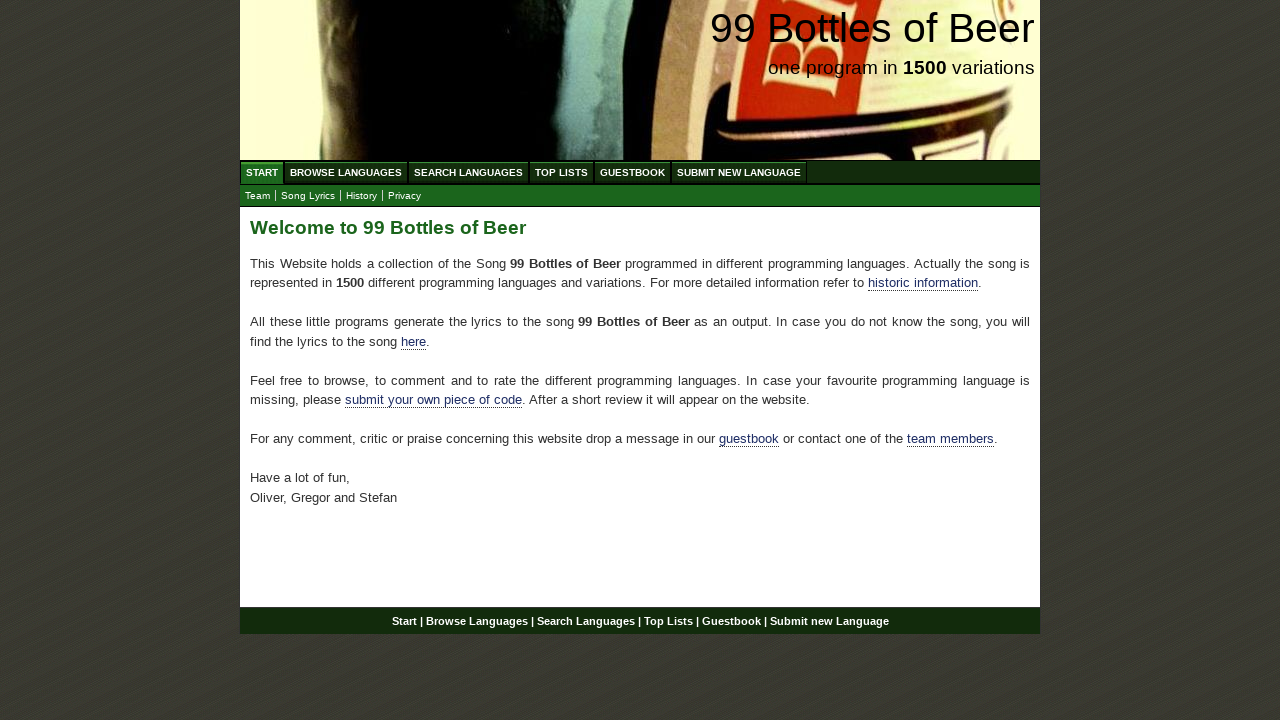

Clicked on Privacy/Impressum link in submenu at (404, 196) on xpath=//ul[@id='submenu']/li/a[@href='impressum.html']
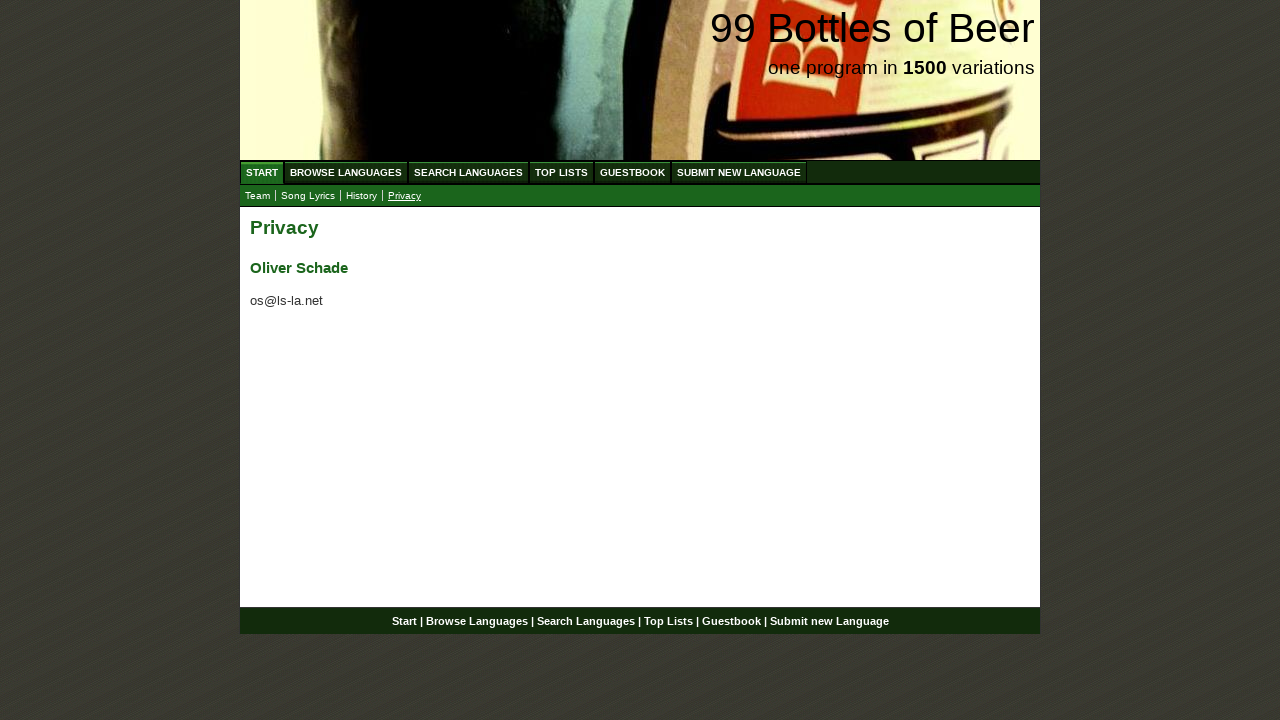

Impressum page content loaded
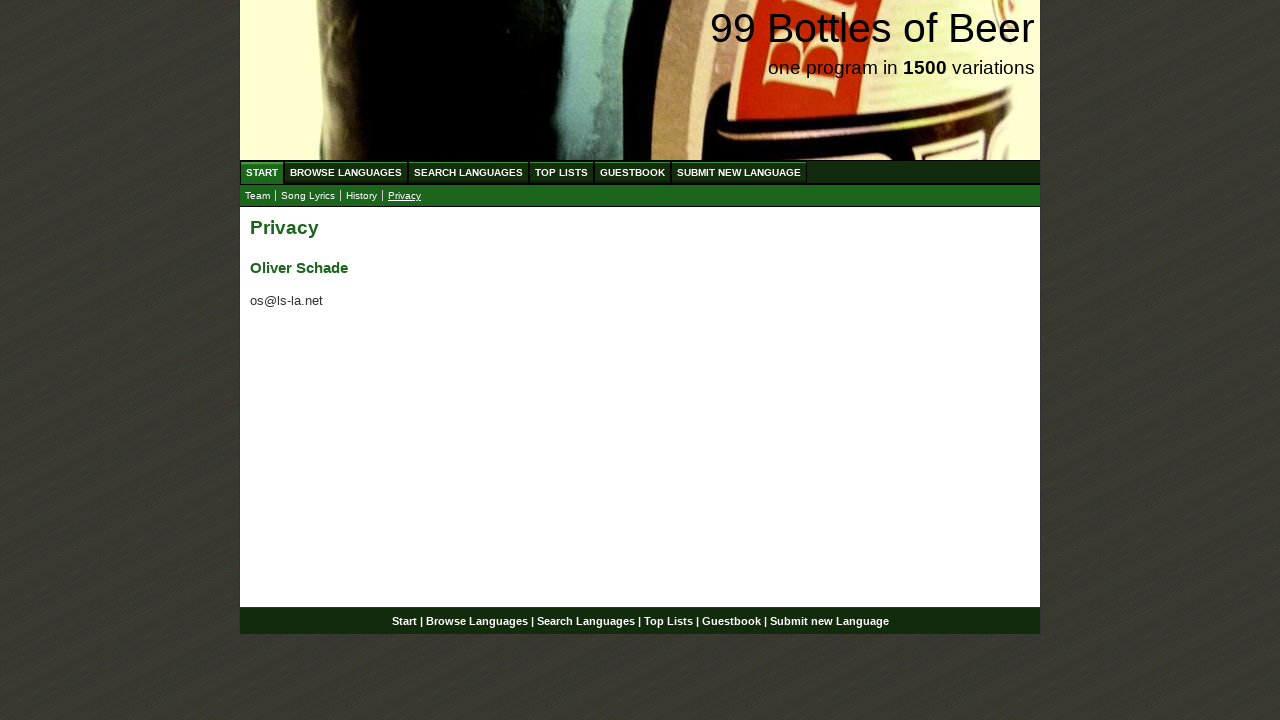

Clicked on paragraph element containing email address information at (640, 306) on xpath=//div[@id='main']/p
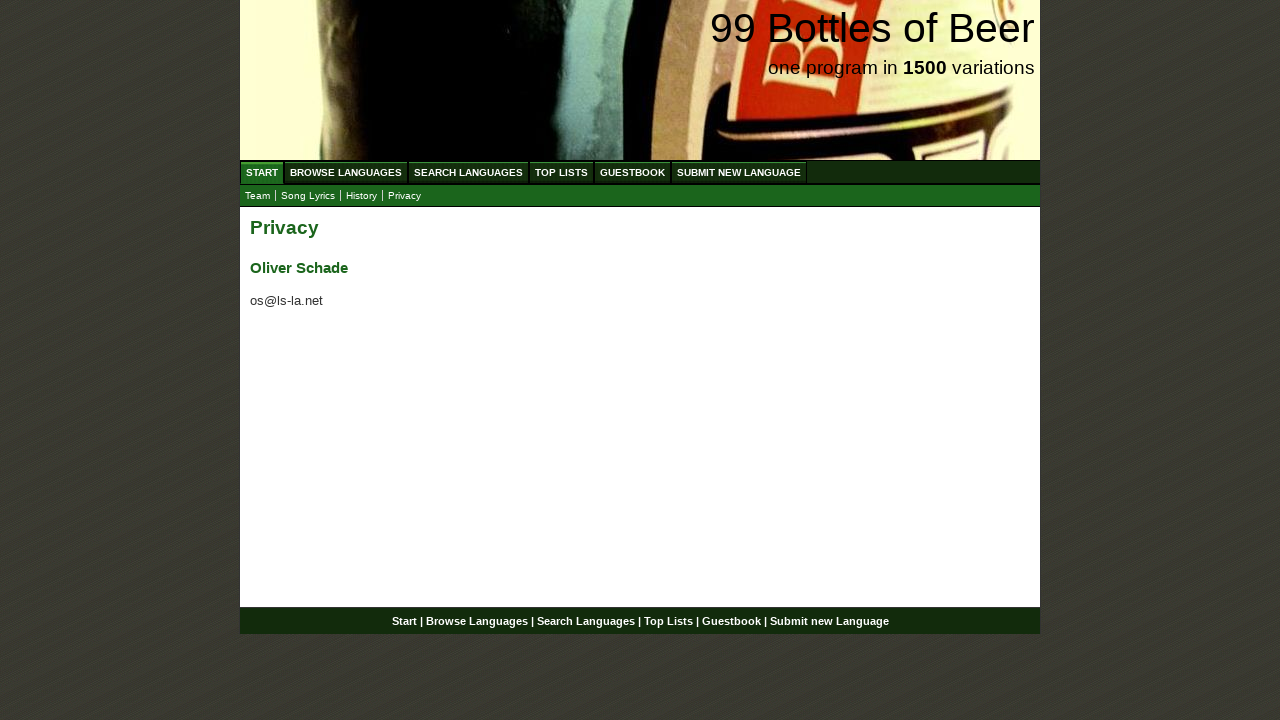

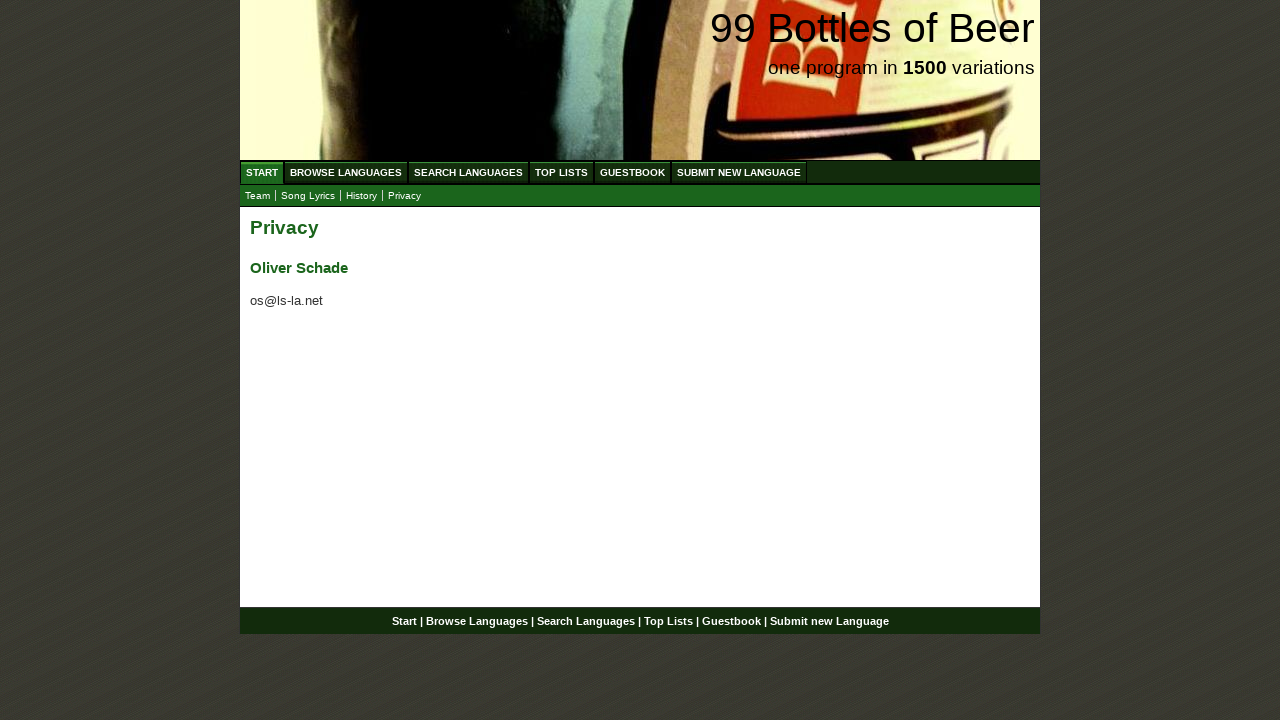